Tests that a todo item is removed when edited to an empty string

Starting URL: https://demo.playwright.dev/todomvc

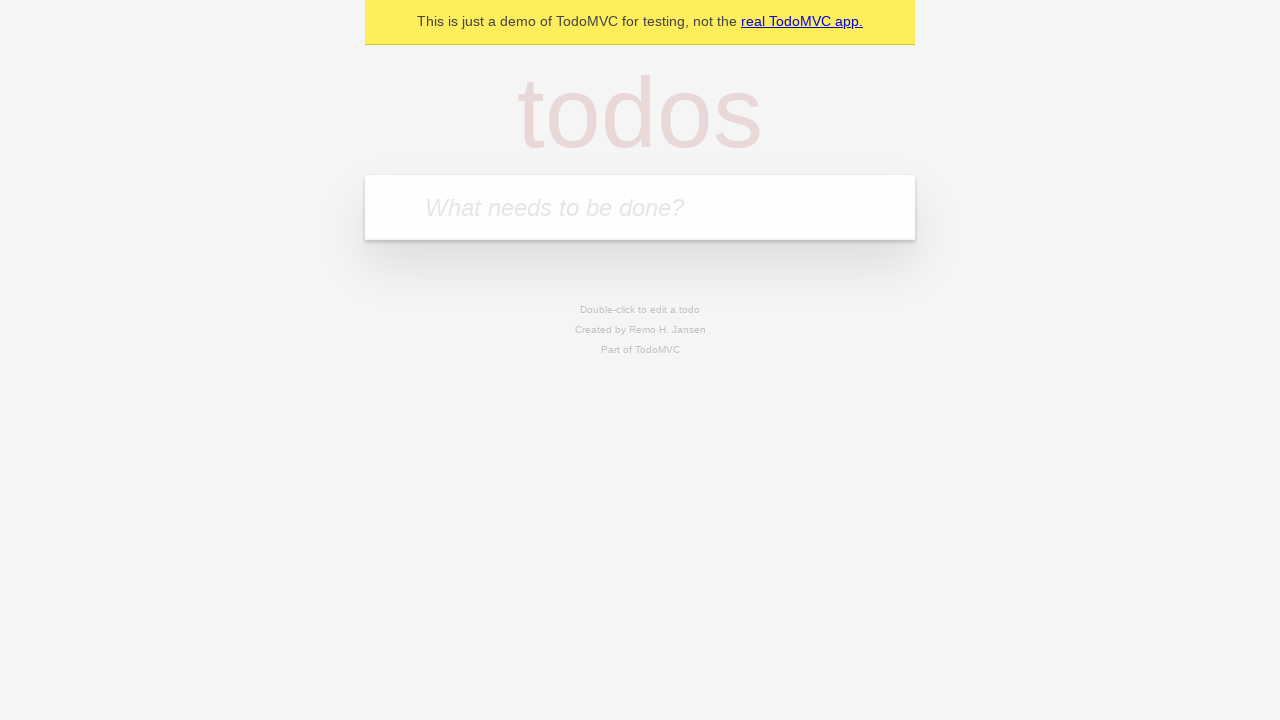

Filled todo input with 'buy some cheese' on internal:attr=[placeholder="What needs to be done?"i]
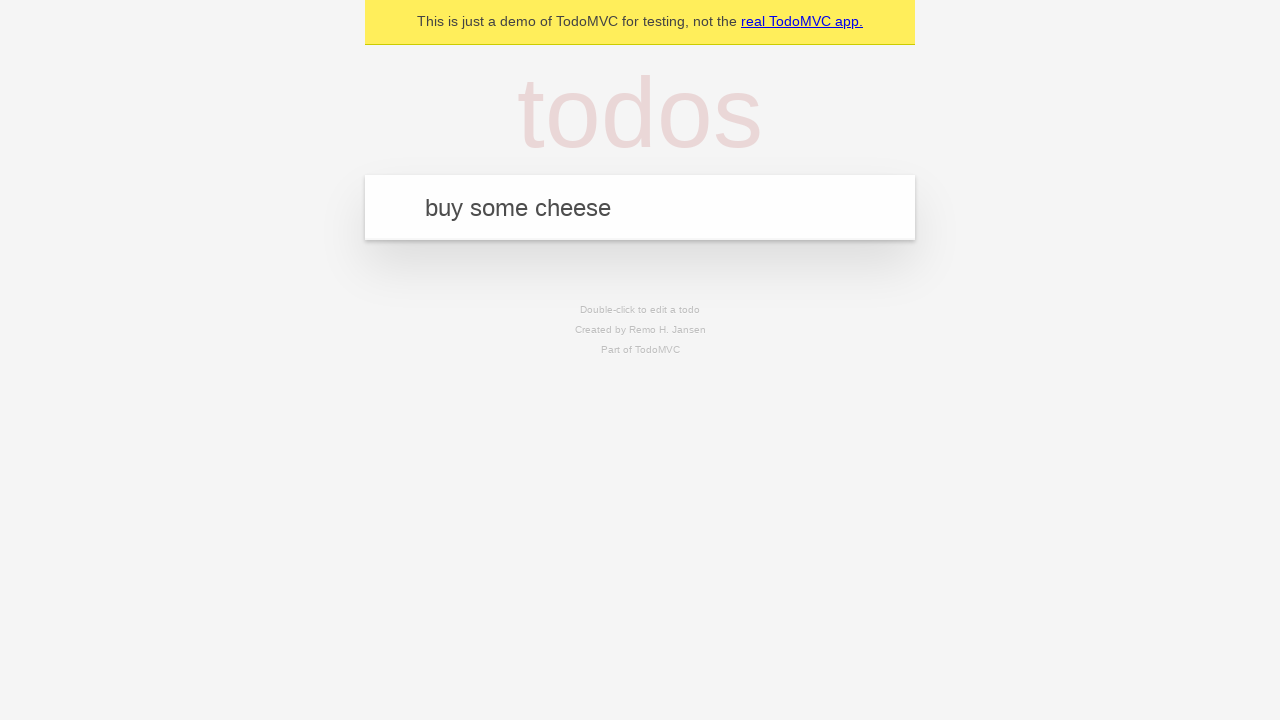

Pressed Enter to create todo 'buy some cheese' on internal:attr=[placeholder="What needs to be done?"i]
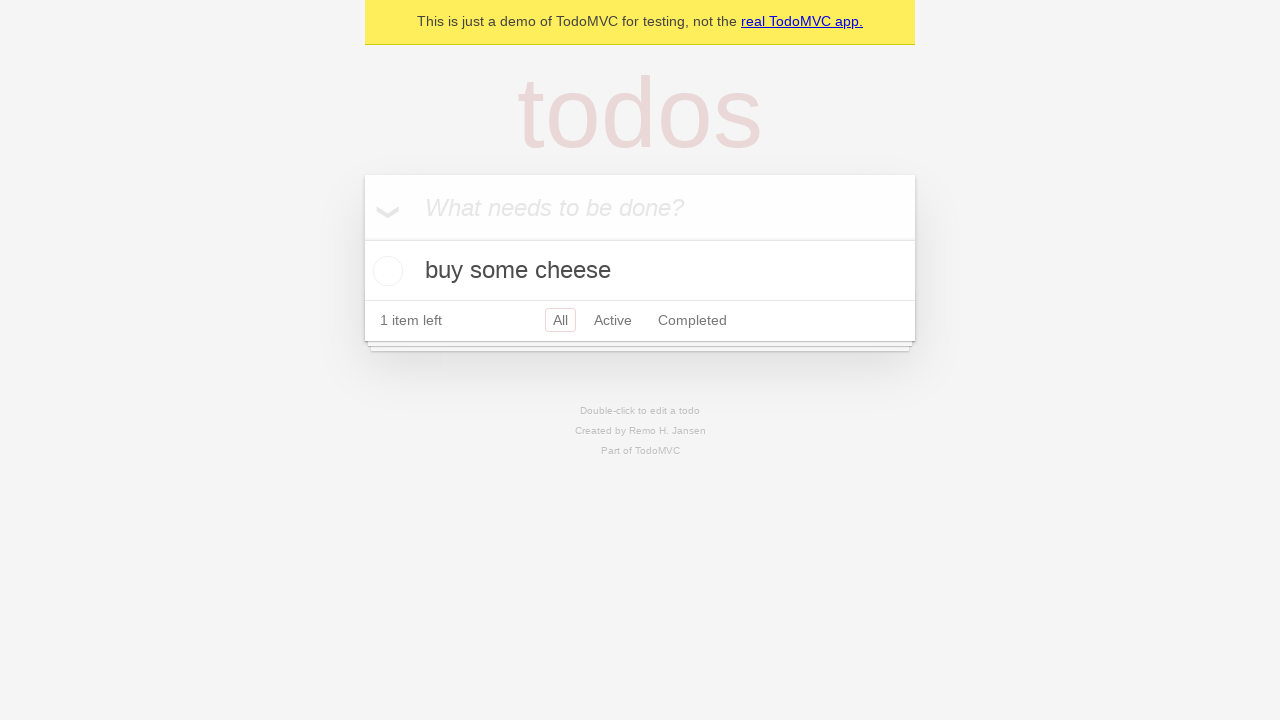

Filled todo input with 'feed the cat' on internal:attr=[placeholder="What needs to be done?"i]
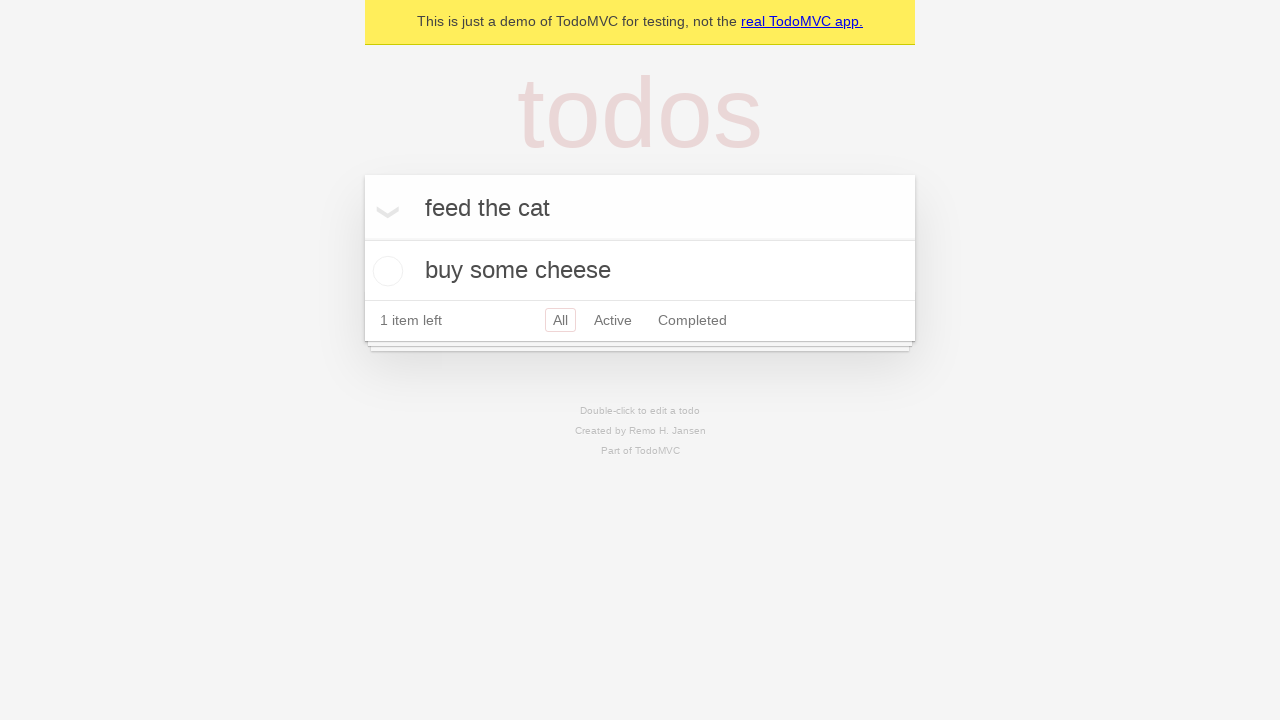

Pressed Enter to create todo 'feed the cat' on internal:attr=[placeholder="What needs to be done?"i]
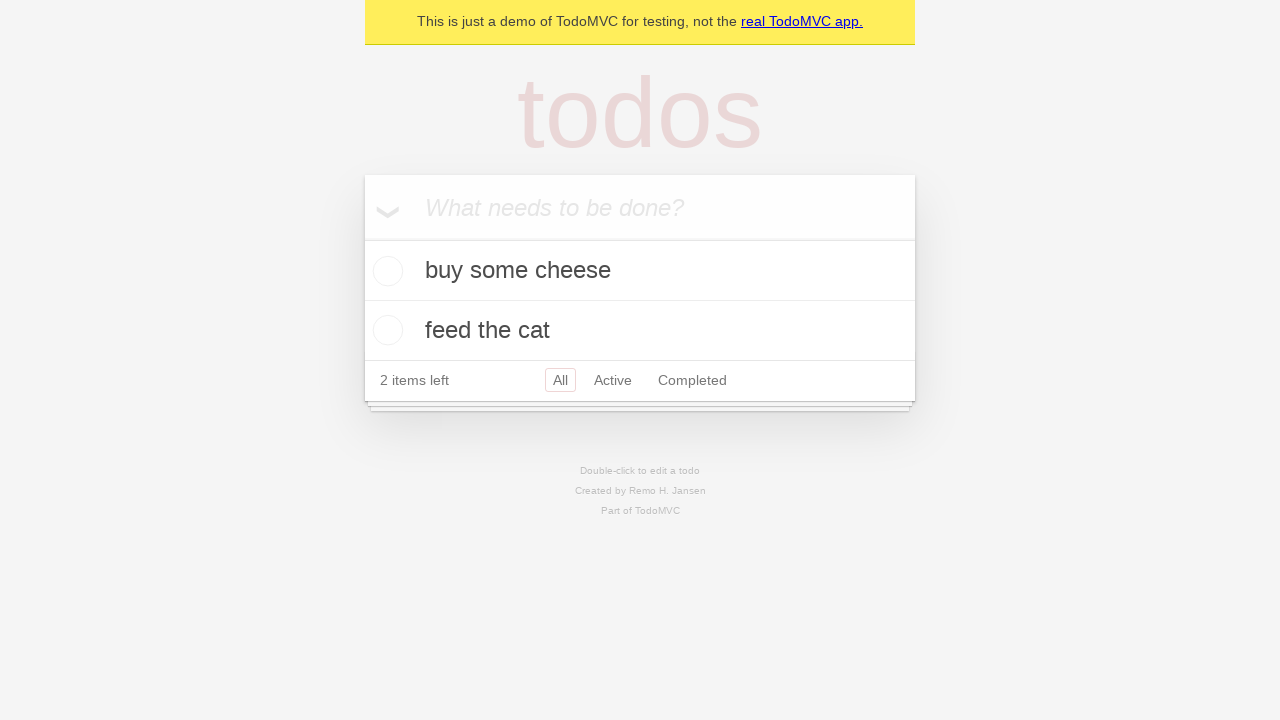

Filled todo input with 'book a doctors appointment' on internal:attr=[placeholder="What needs to be done?"i]
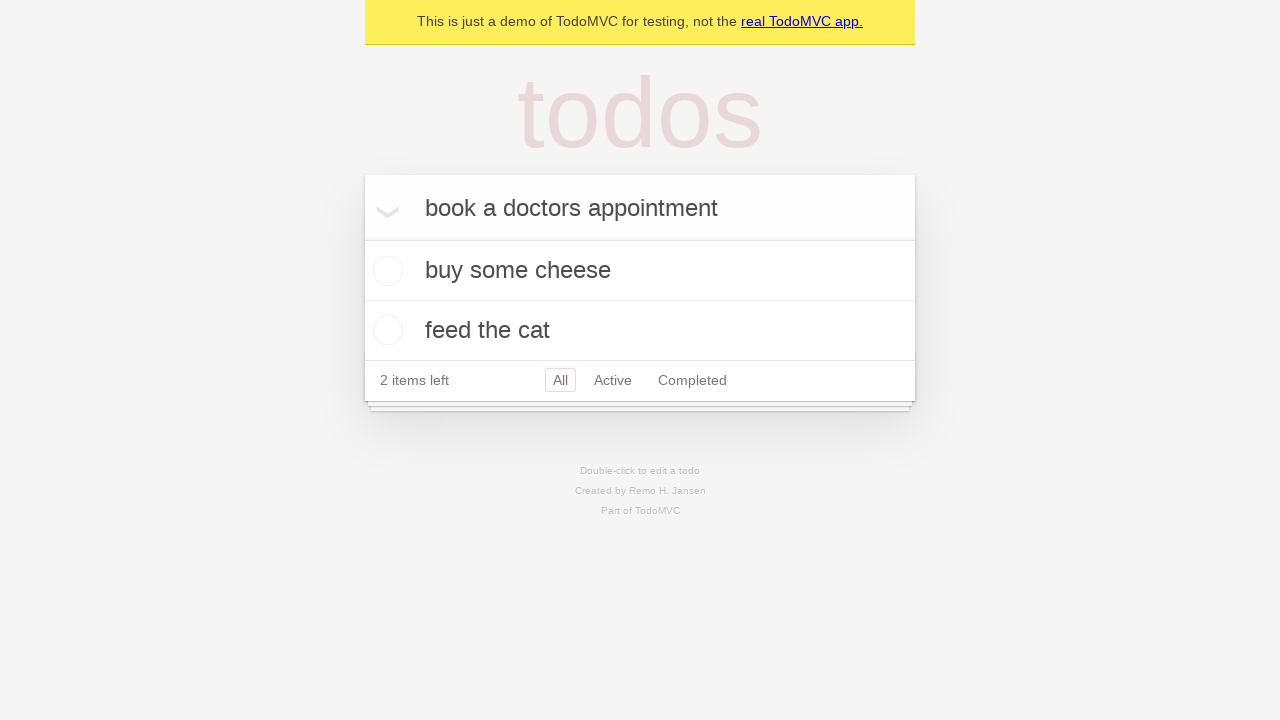

Pressed Enter to create todo 'book a doctors appointment' on internal:attr=[placeholder="What needs to be done?"i]
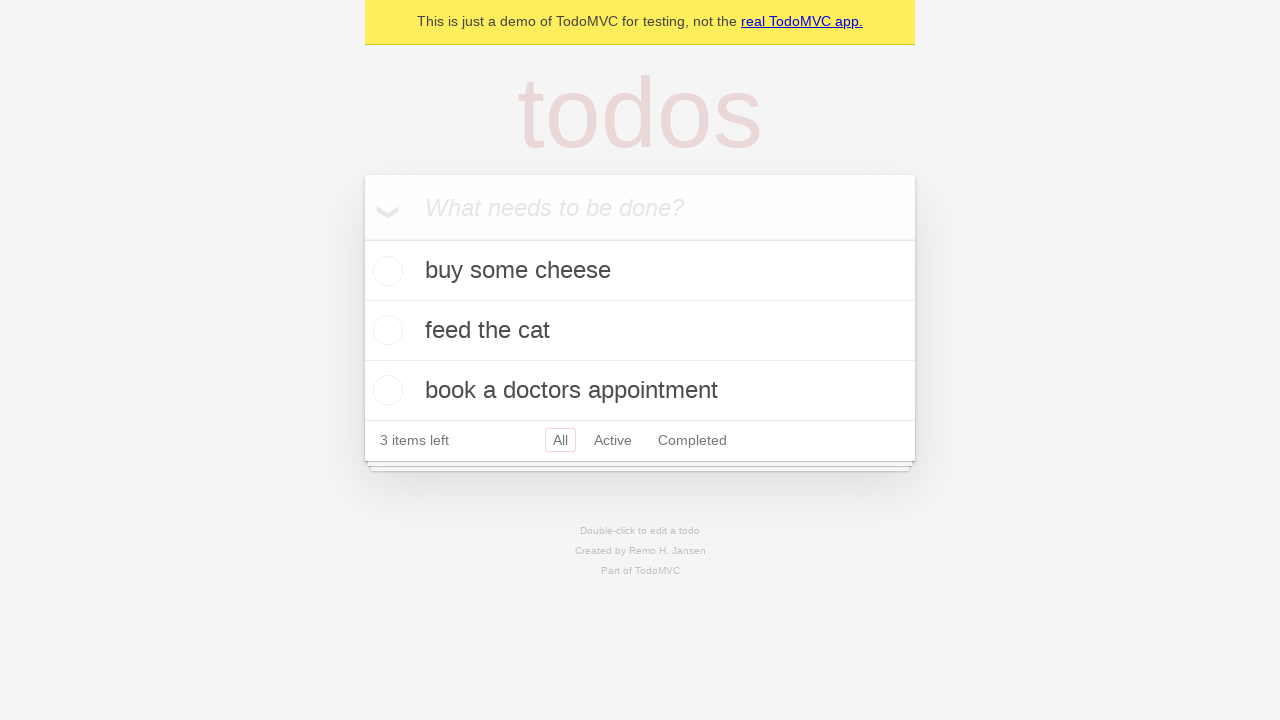

Double-clicked second todo item to enter edit mode at (640, 331) on internal:testid=[data-testid="todo-item"s] >> nth=1
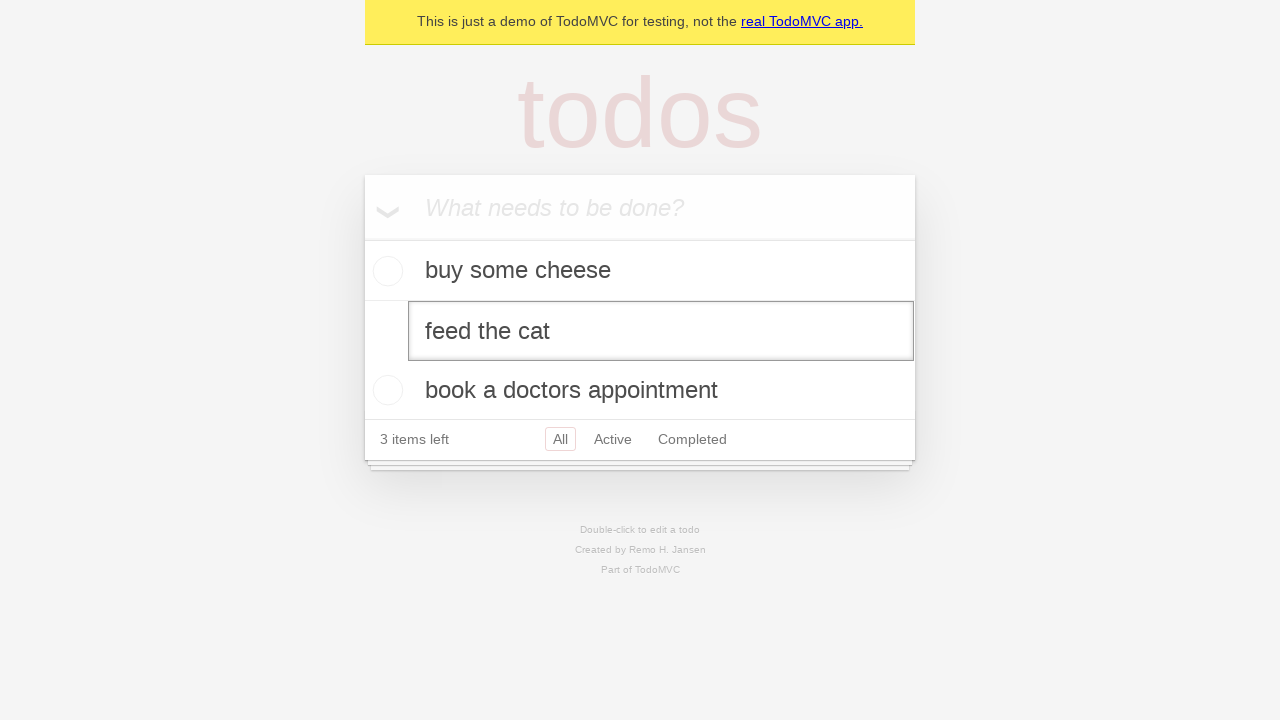

Cleared the edit field by filling with empty string on internal:testid=[data-testid="todo-item"s] >> nth=1 >> internal:role=textbox[nam
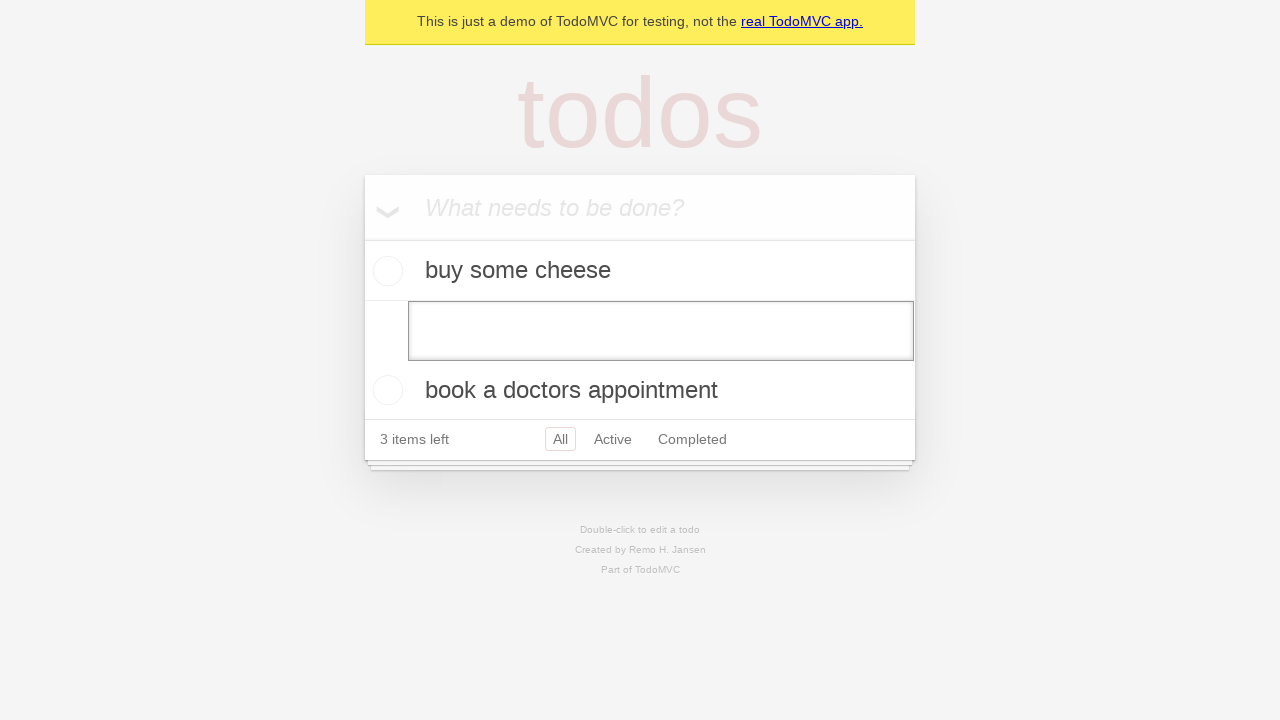

Pressed Enter to confirm removal of todo item on internal:testid=[data-testid="todo-item"s] >> nth=1 >> internal:role=textbox[nam
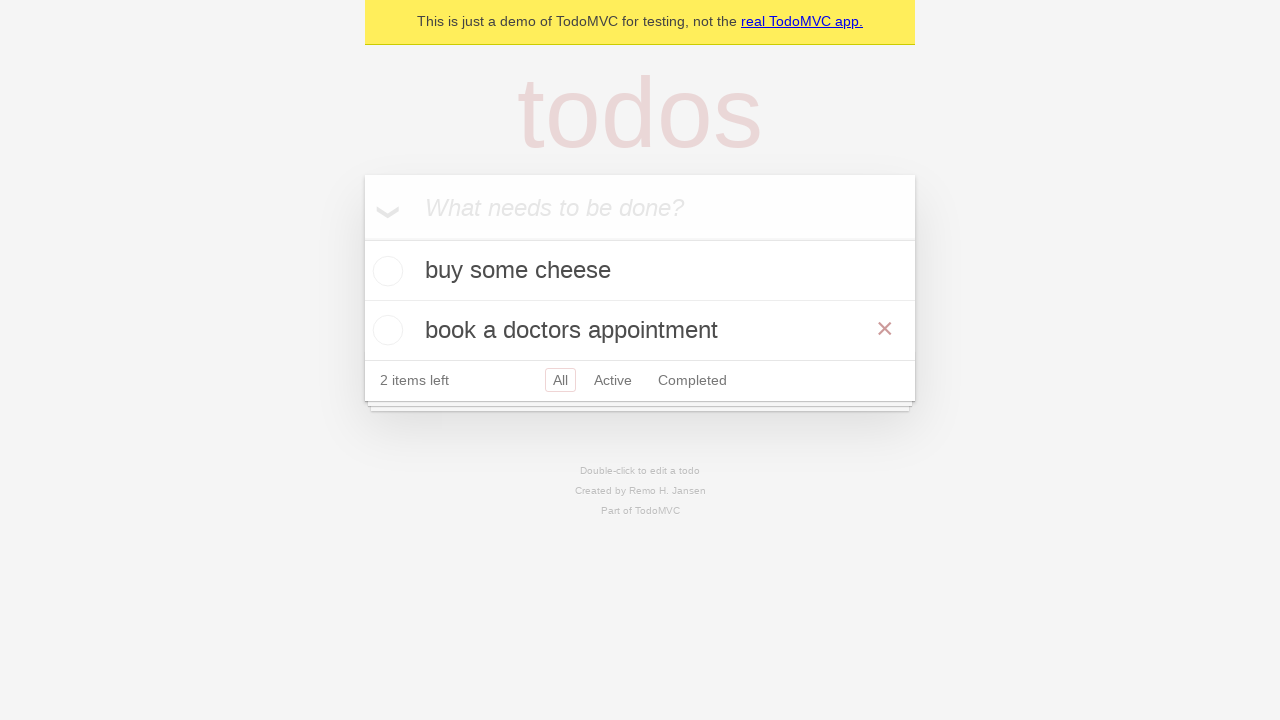

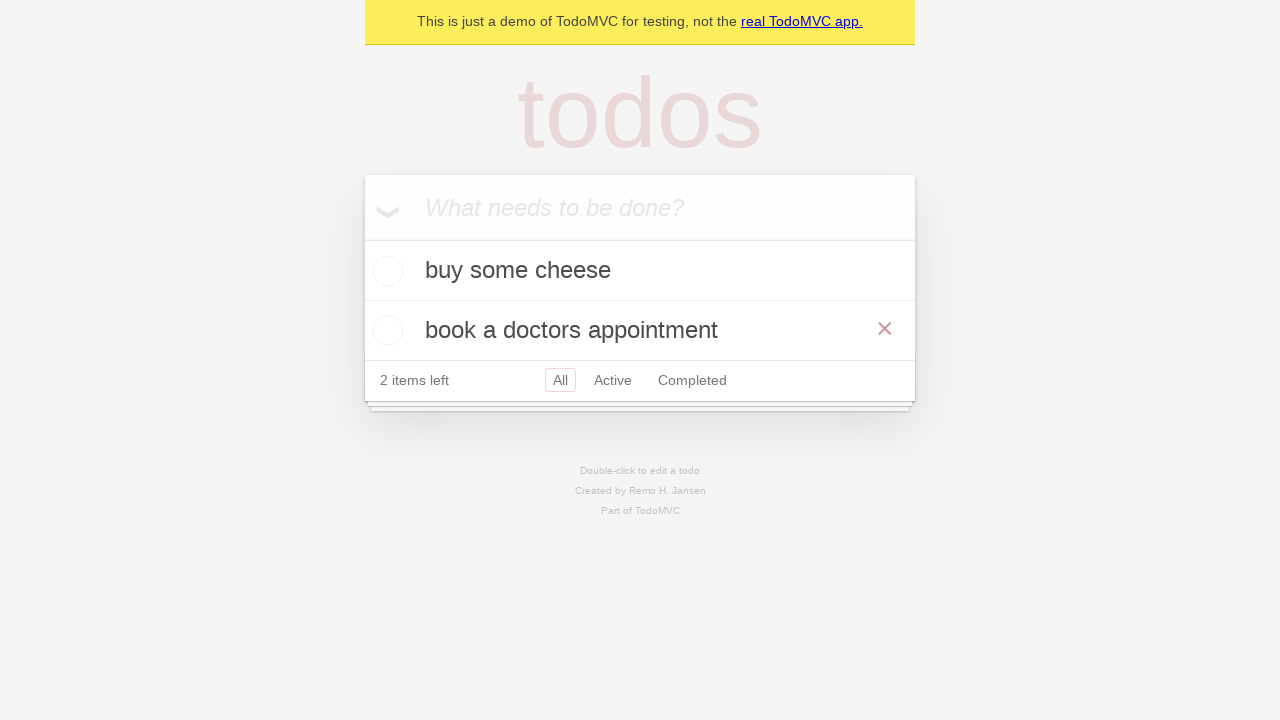